Tests browser window handling by clicking a link that opens a new window, switching to the new window to verify its content, then closing it and switching back to the original window.

Starting URL: https://the-internet.herokuapp.com/windows

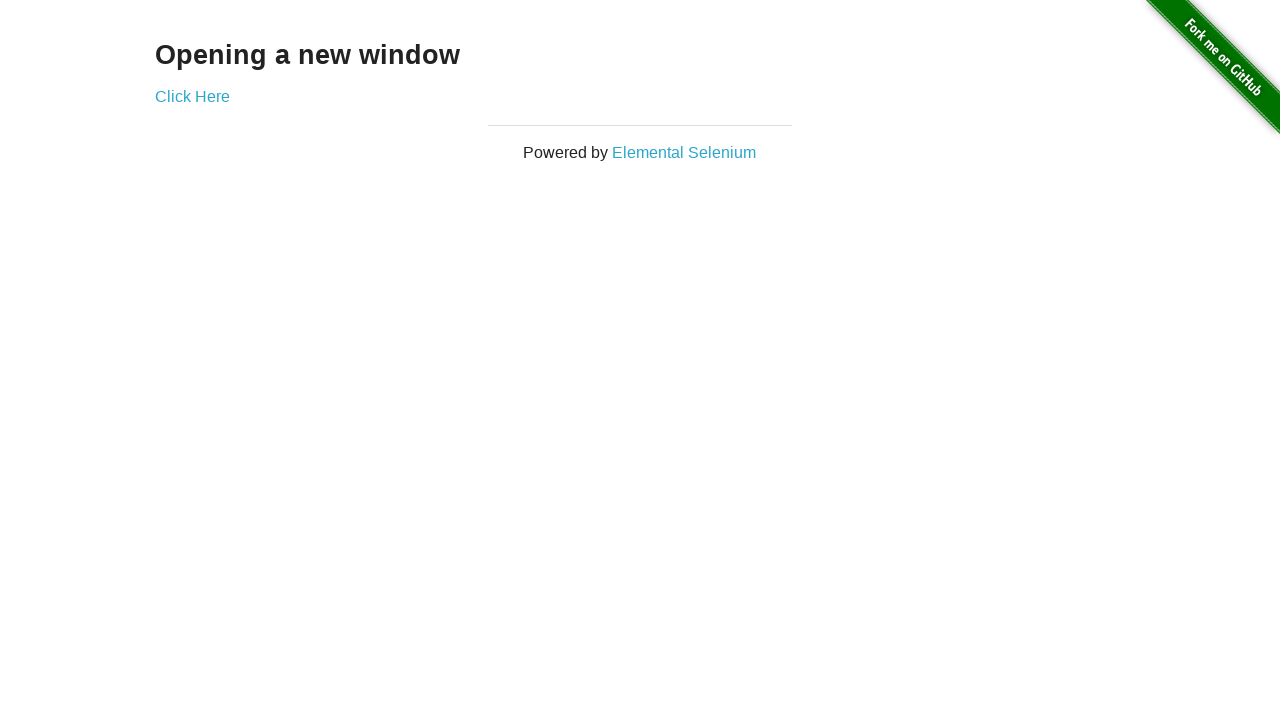

Clicked link to open new window at (192, 96) on a[href='/windows/new']
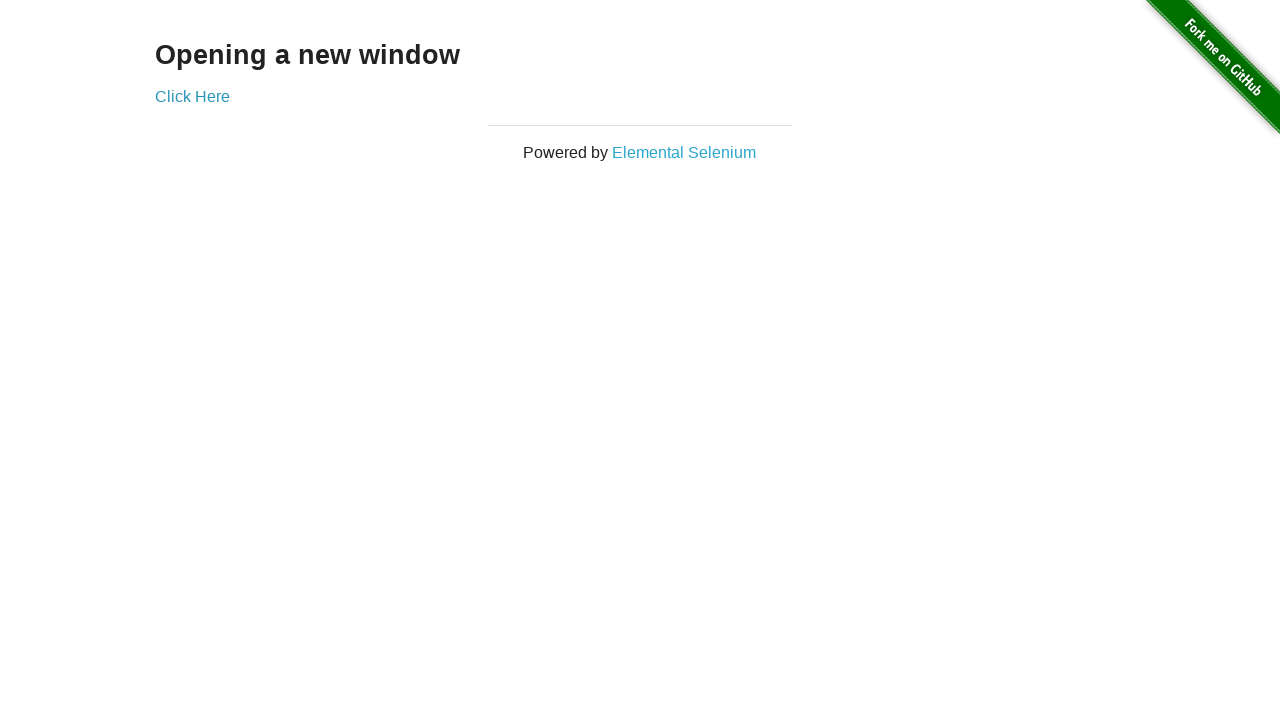

New window opened and captured
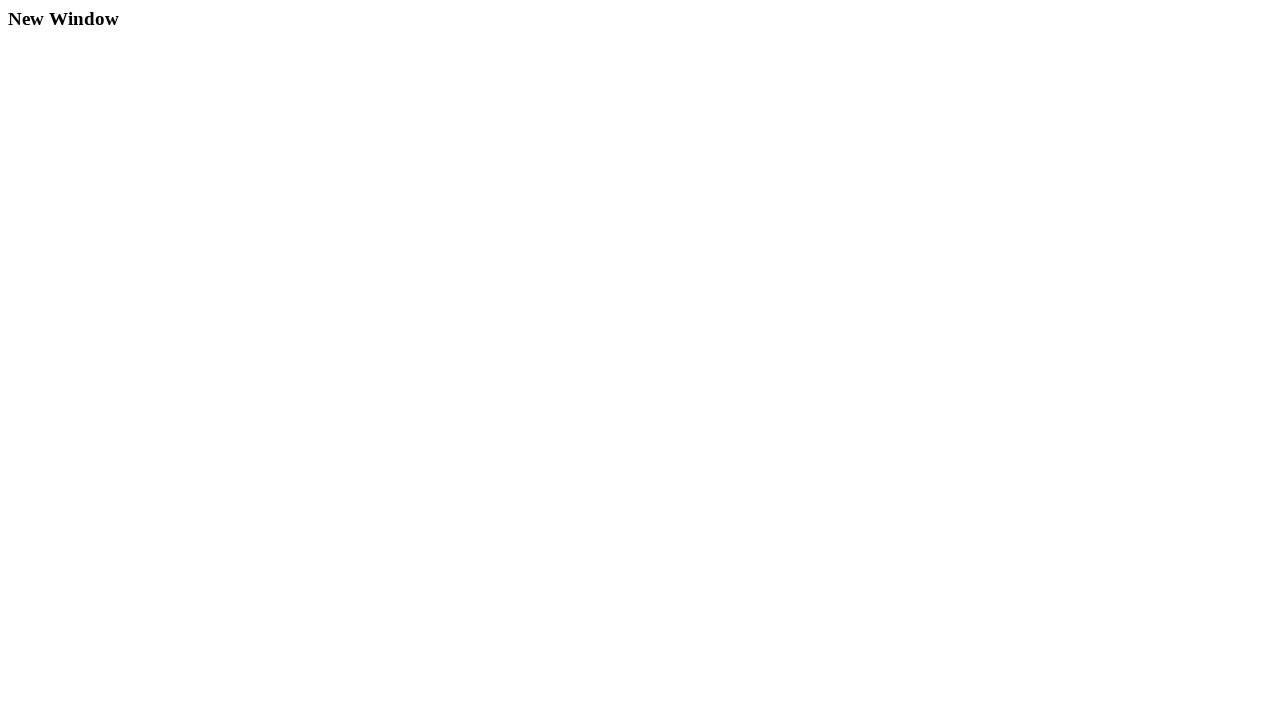

New window loaded and h3 element found
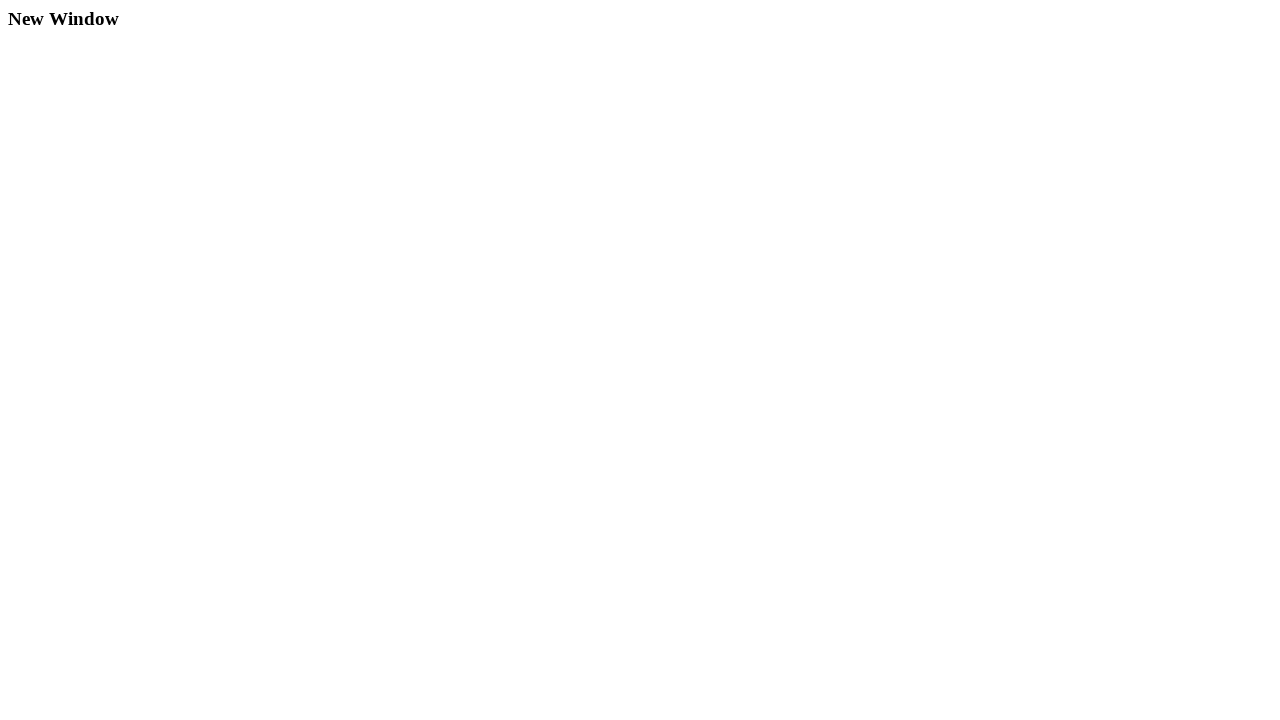

Closed the new window
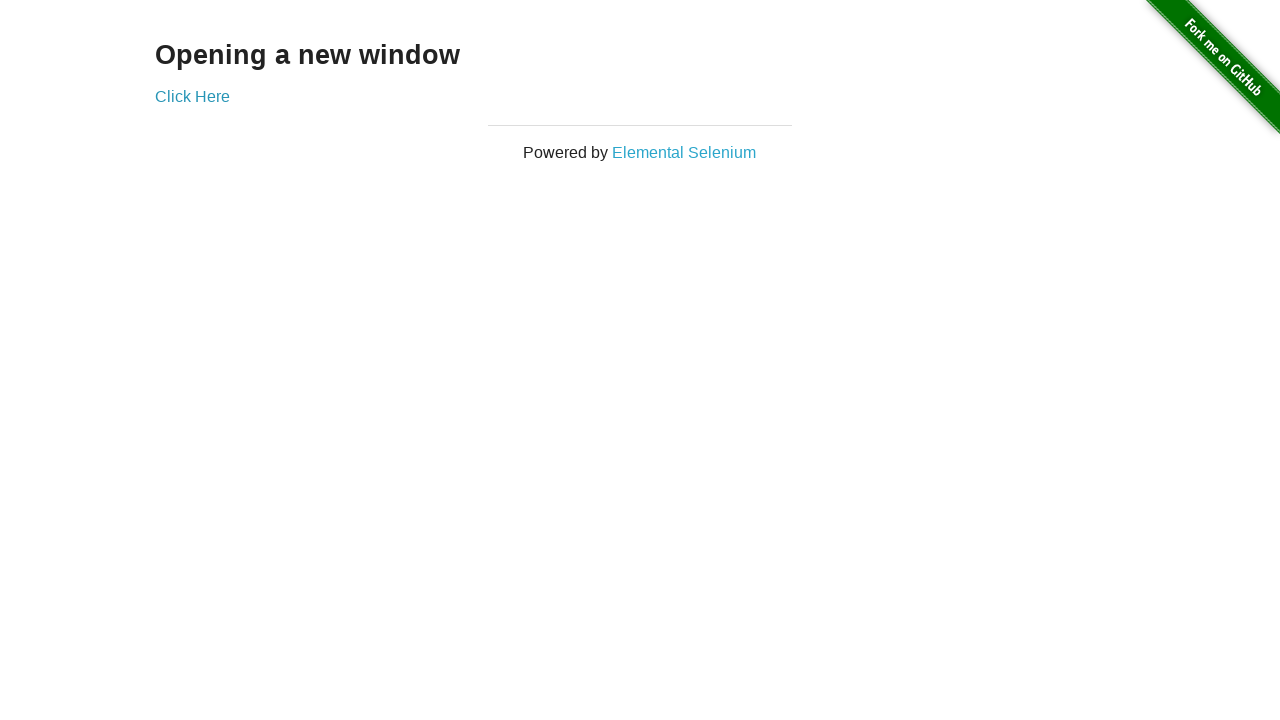

Verified original window is still active with h3 element present
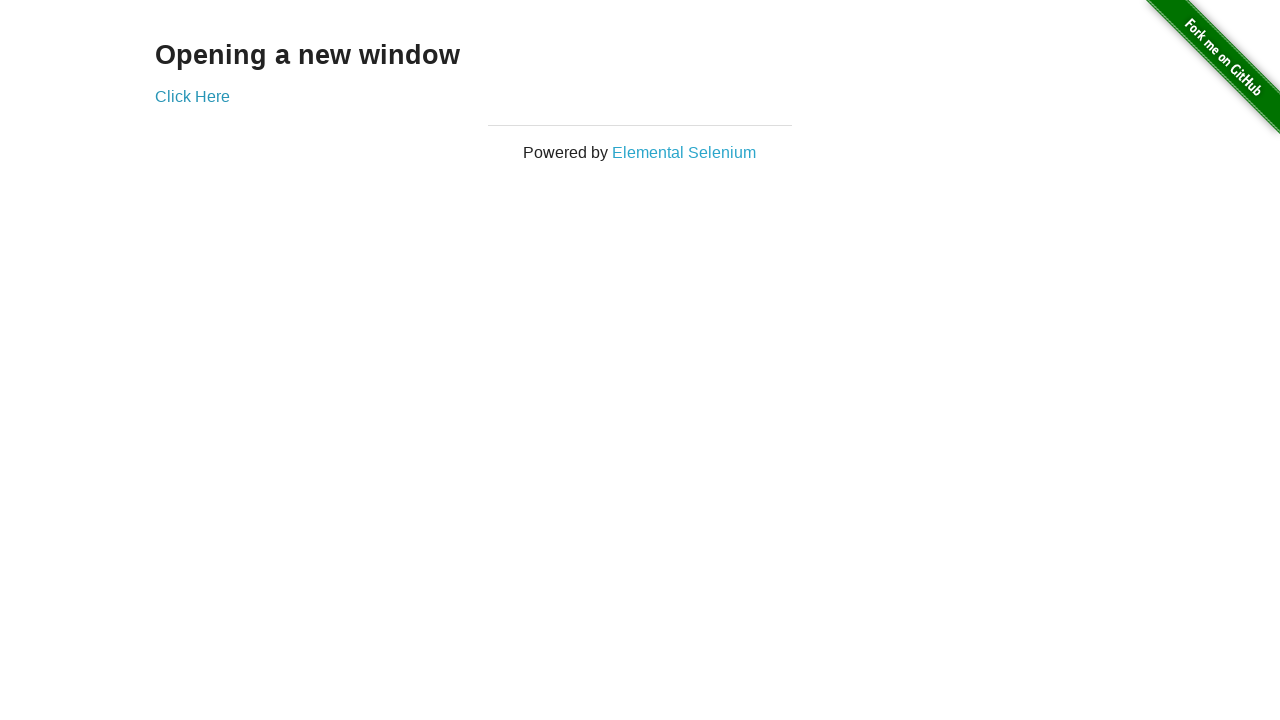

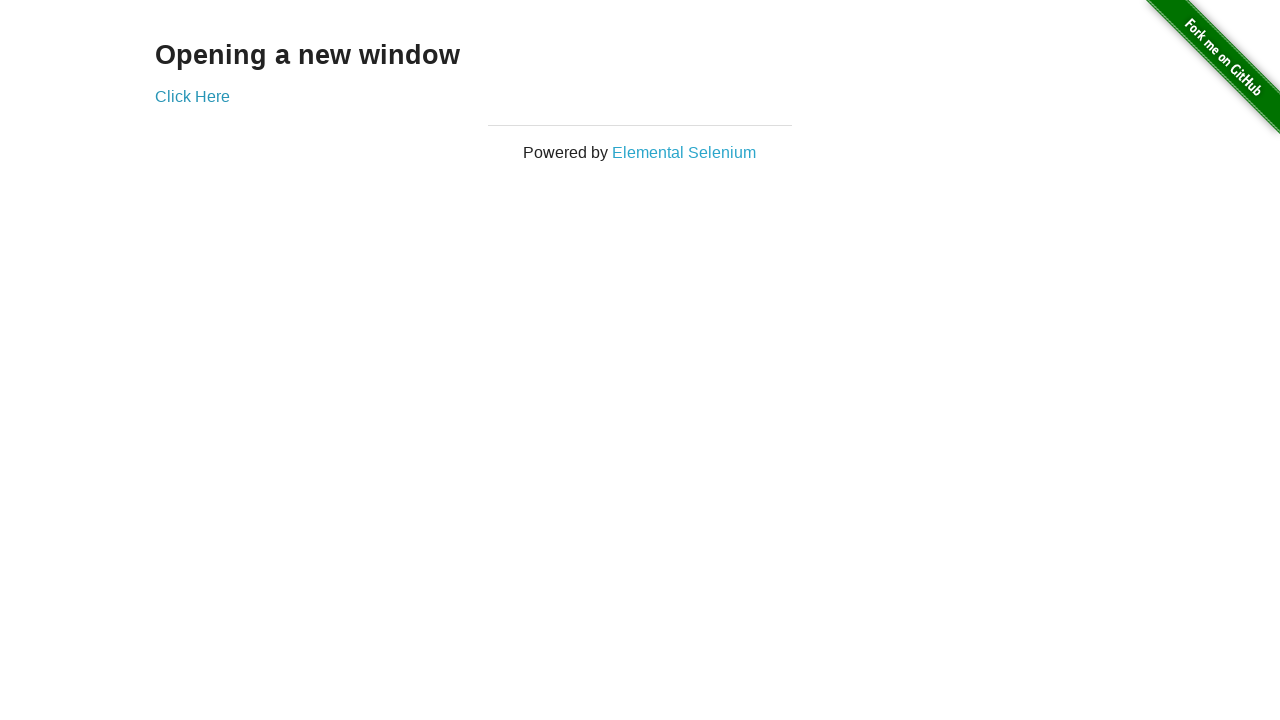